Tests double-click functionality on a button element

Starting URL: https://testeroprogramowania.github.io/selenium/doubleclick.html

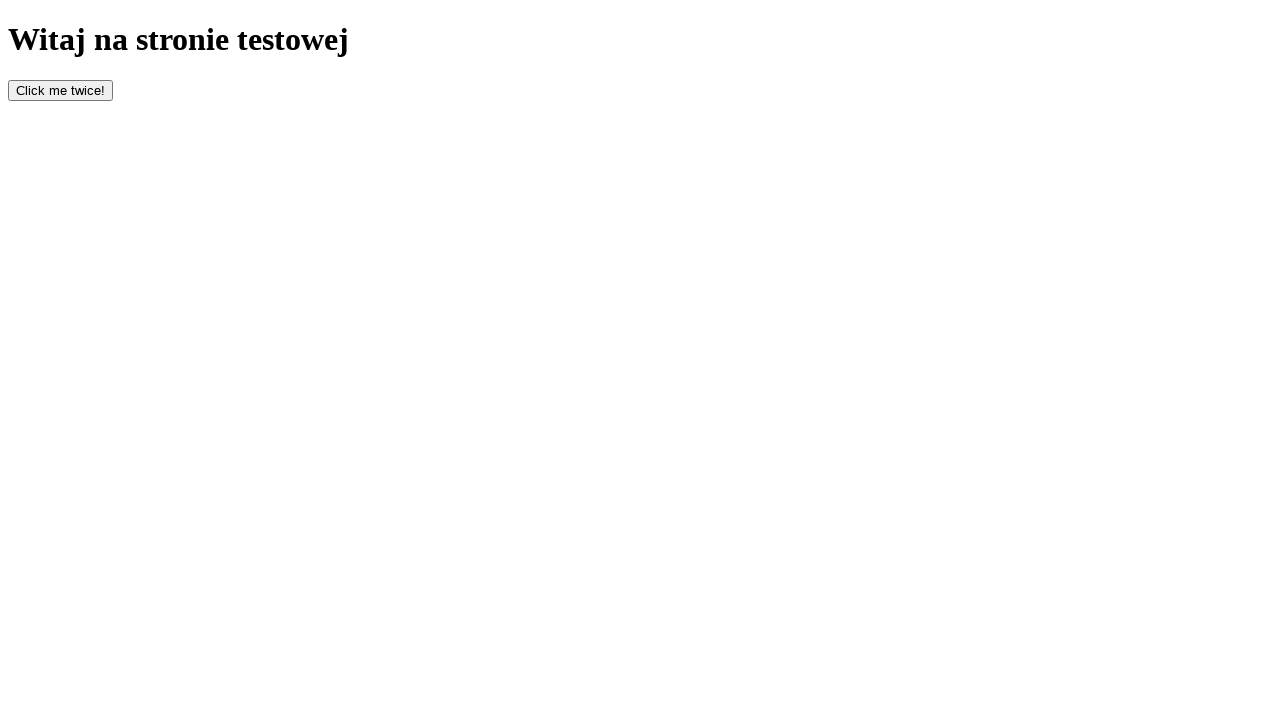

Navigated to double-click test page
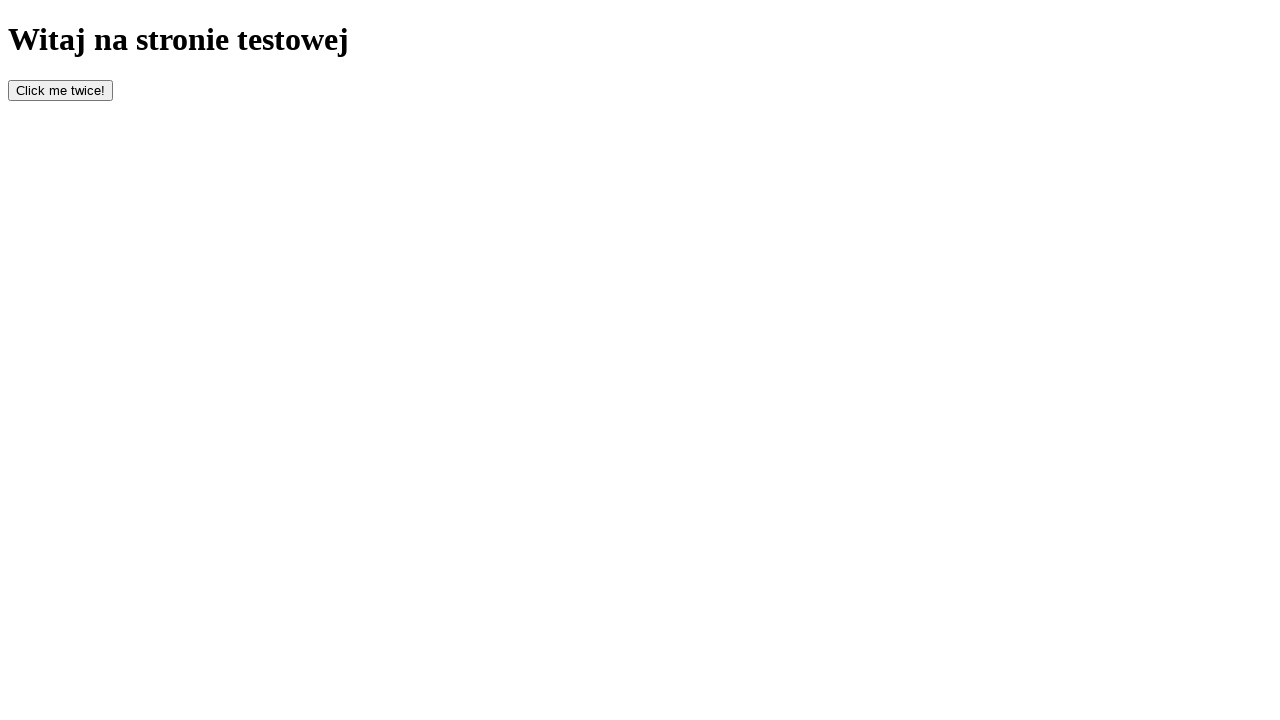

Located the button element with id 'bottom'
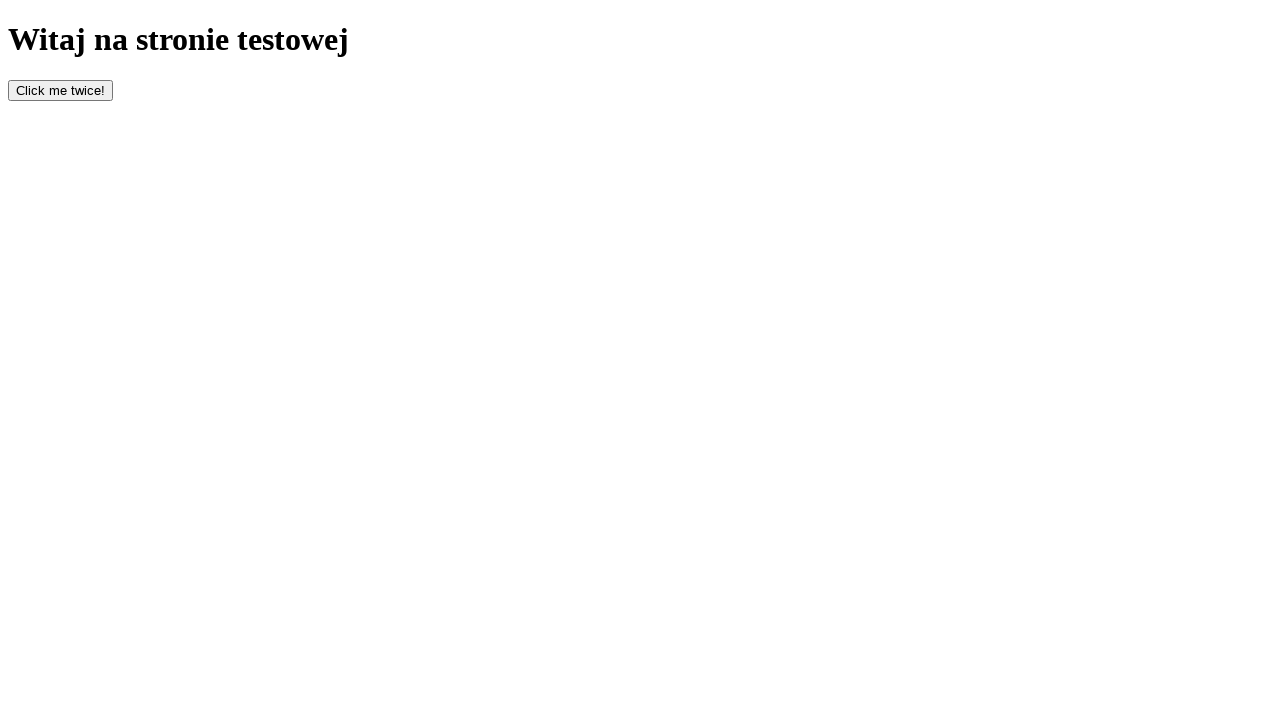

Performed double-click action on the button at (60, 90) on #bottom
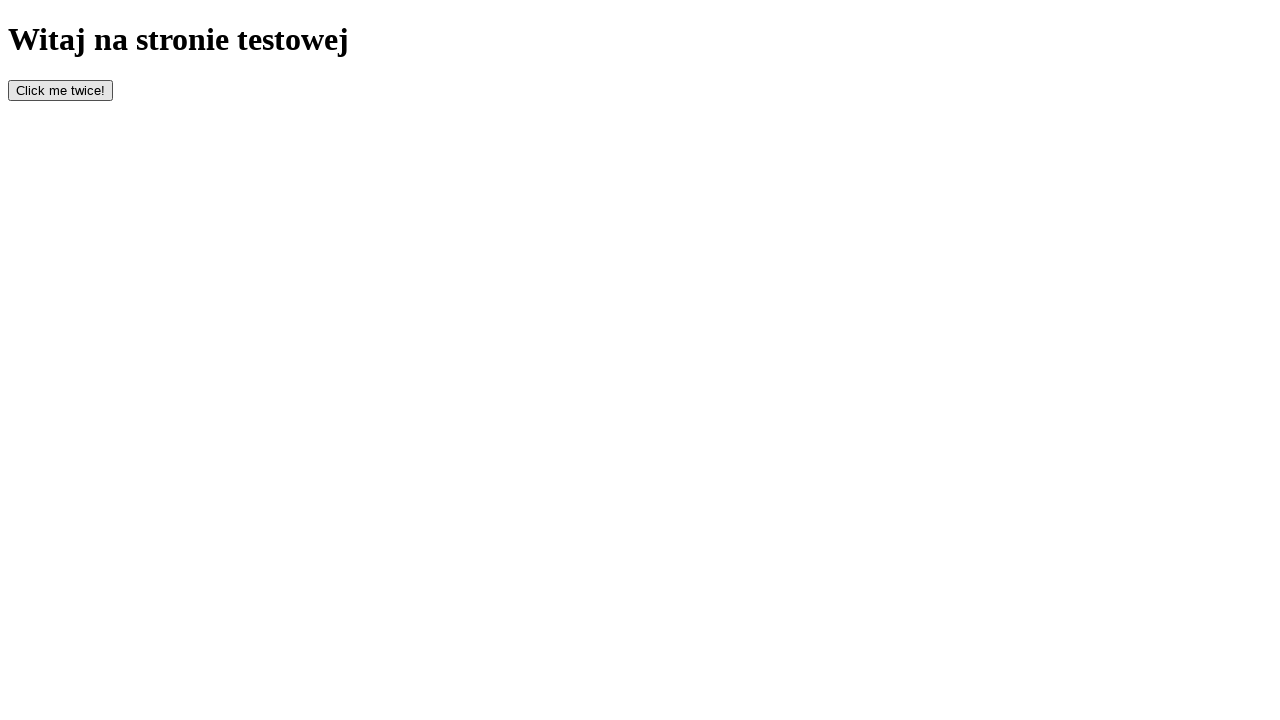

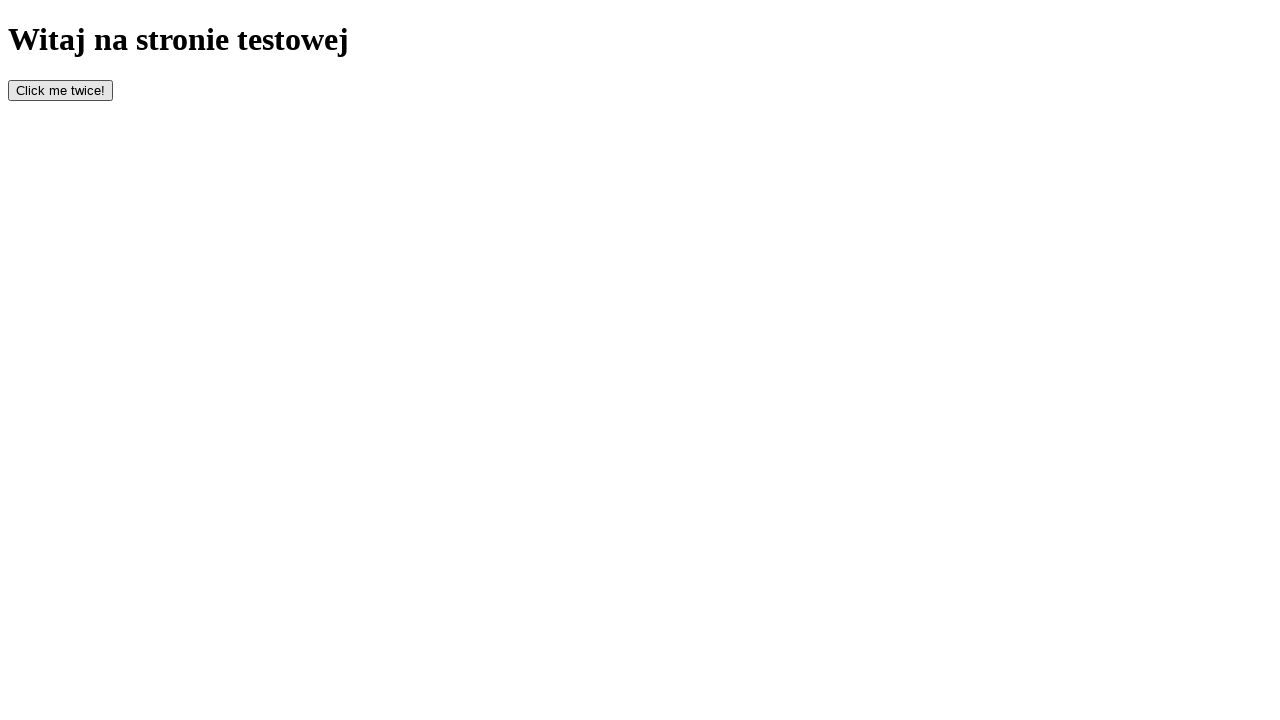